Tests JavaScript alert handling by filling a name field, triggering an alert and accepting it, then triggering a confirm dialog and dismissing it.

Starting URL: https://rahulshettyacademy.com/AutomationPractice/

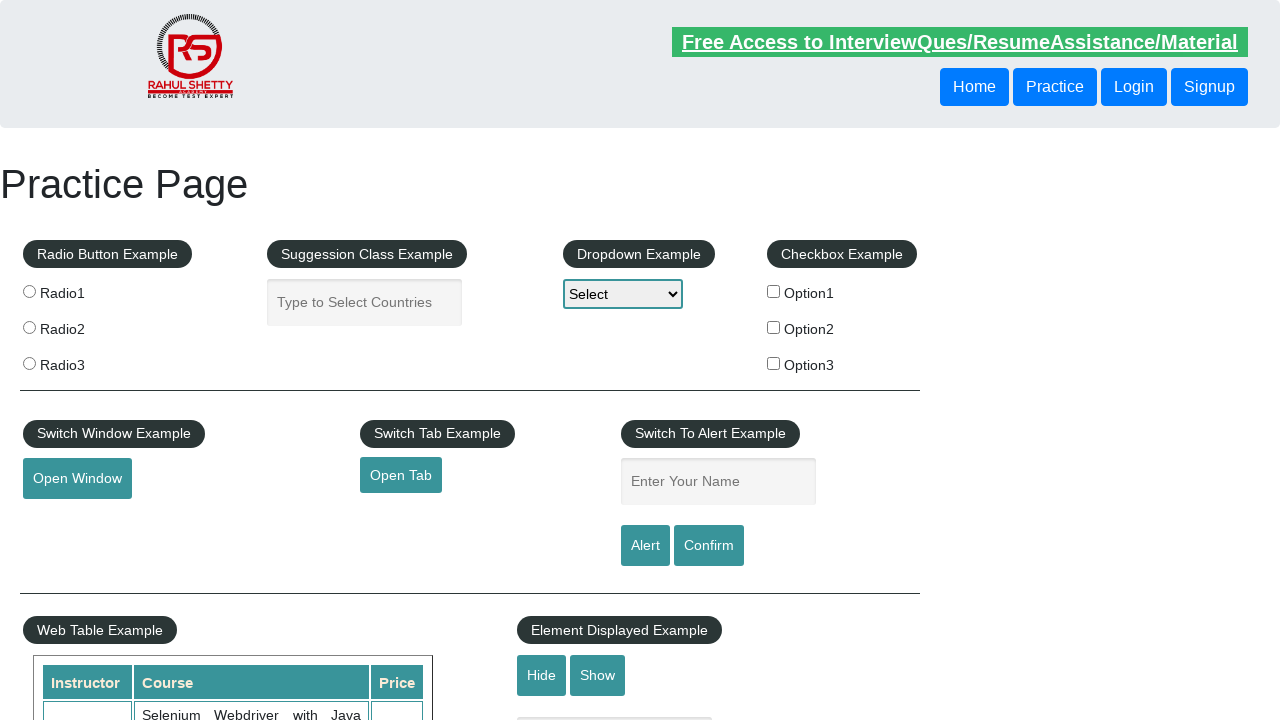

Filled name field with 'Pradyumna' on #name
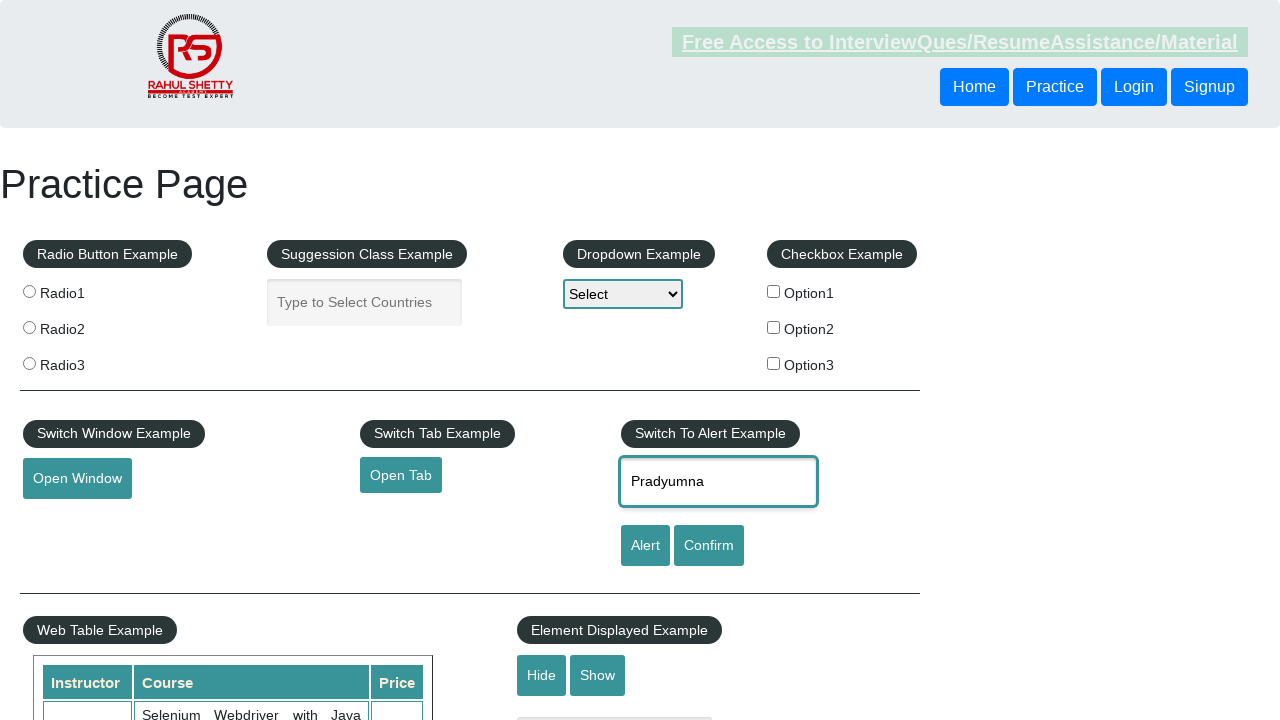

Clicked alert button to trigger JavaScript alert at (645, 546) on #alertbtn
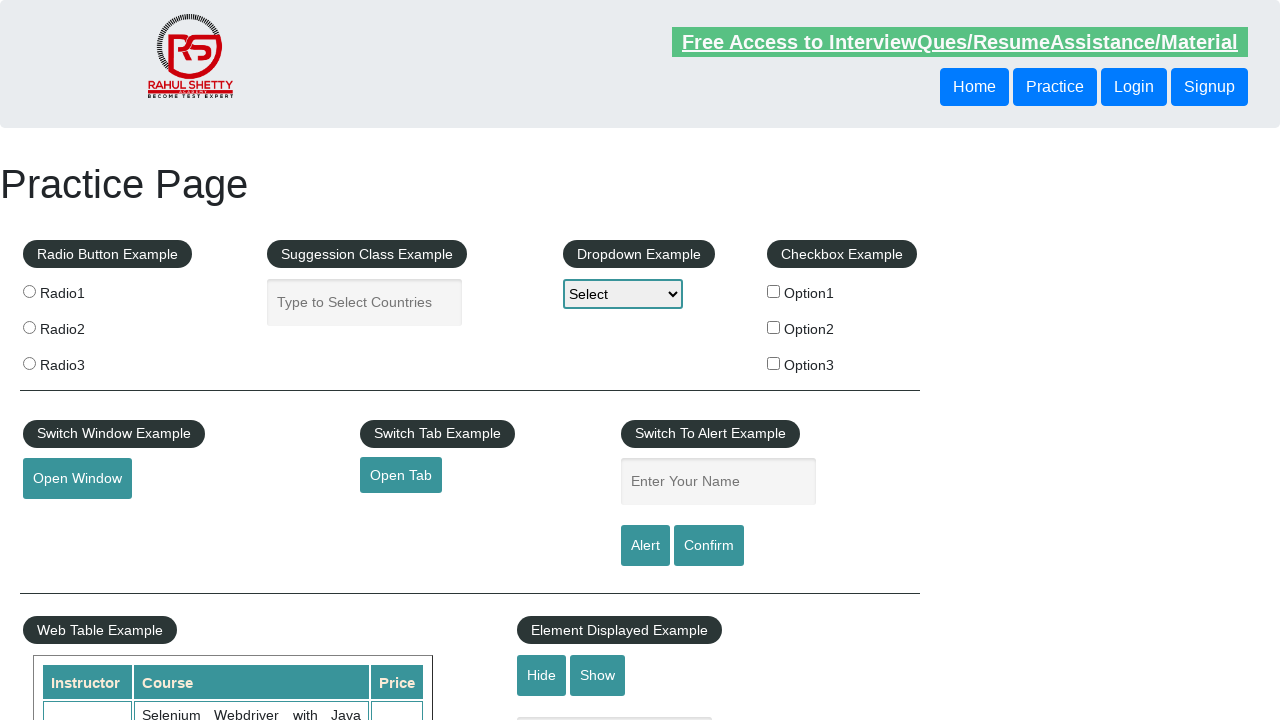

Set up dialog handler to accept alerts
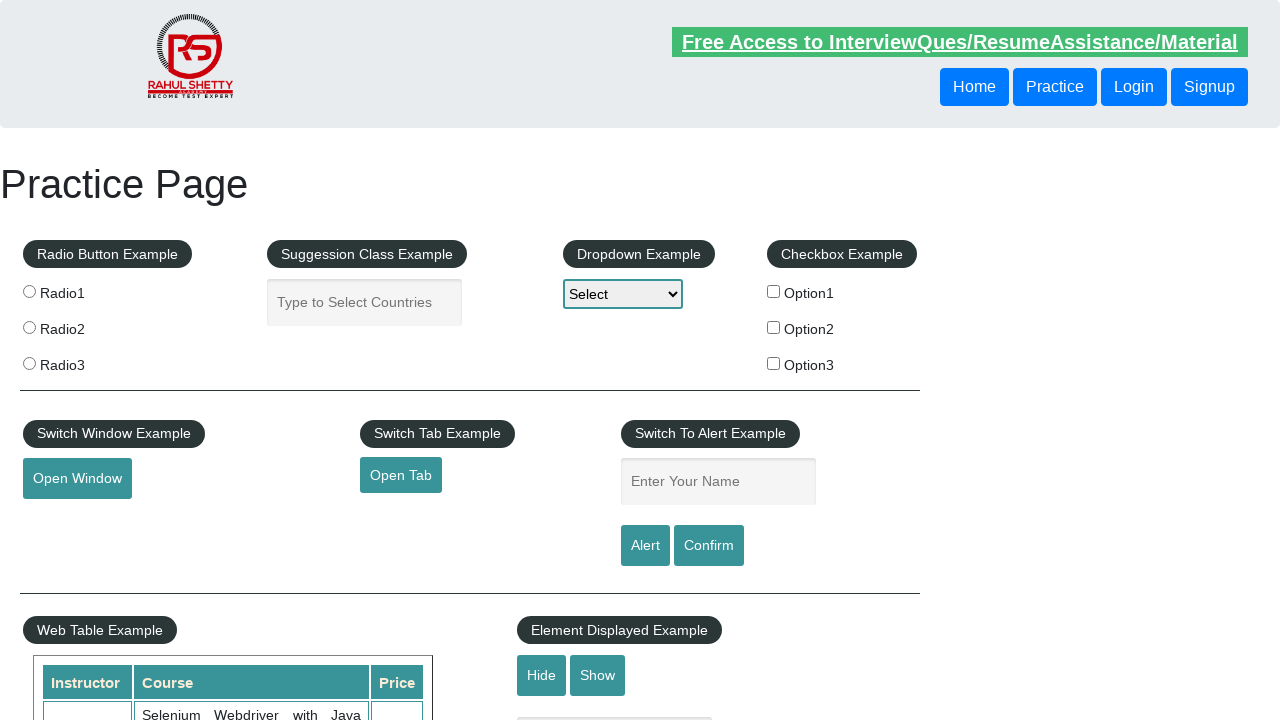

Registered one-time dialog handler for first alert
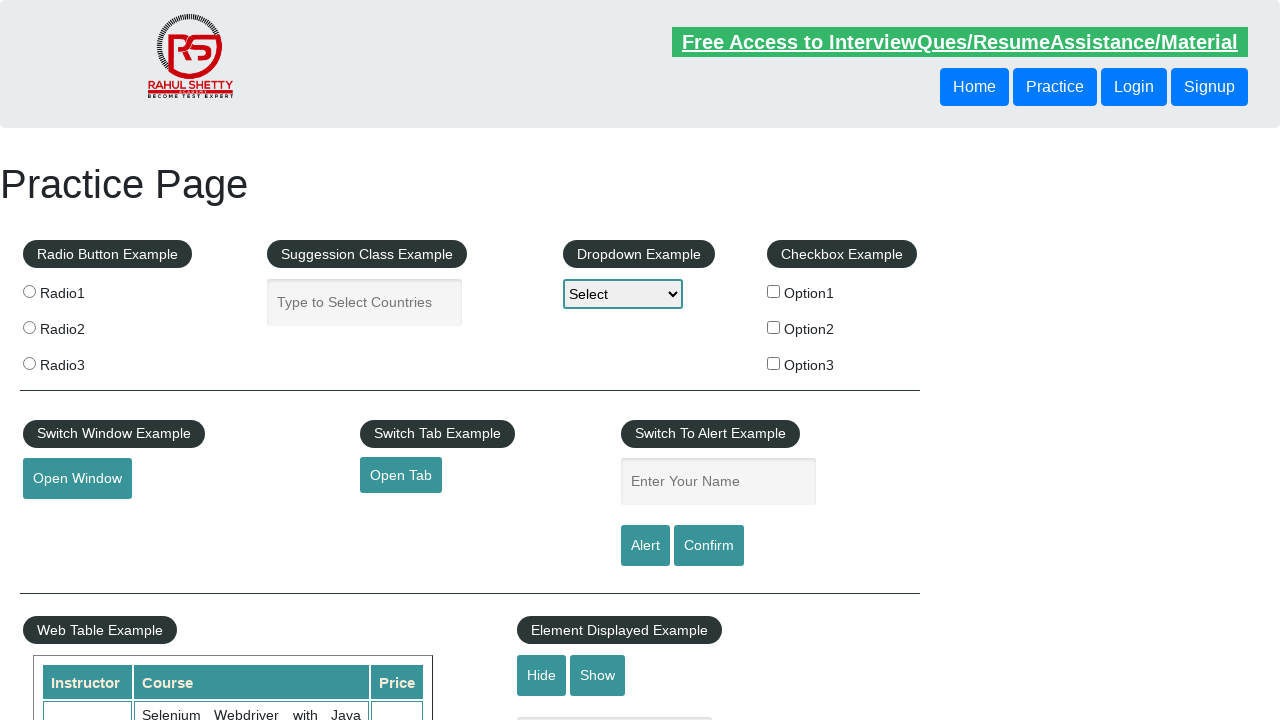

Clicked alert button to trigger alert dialog at (645, 546) on #alertbtn
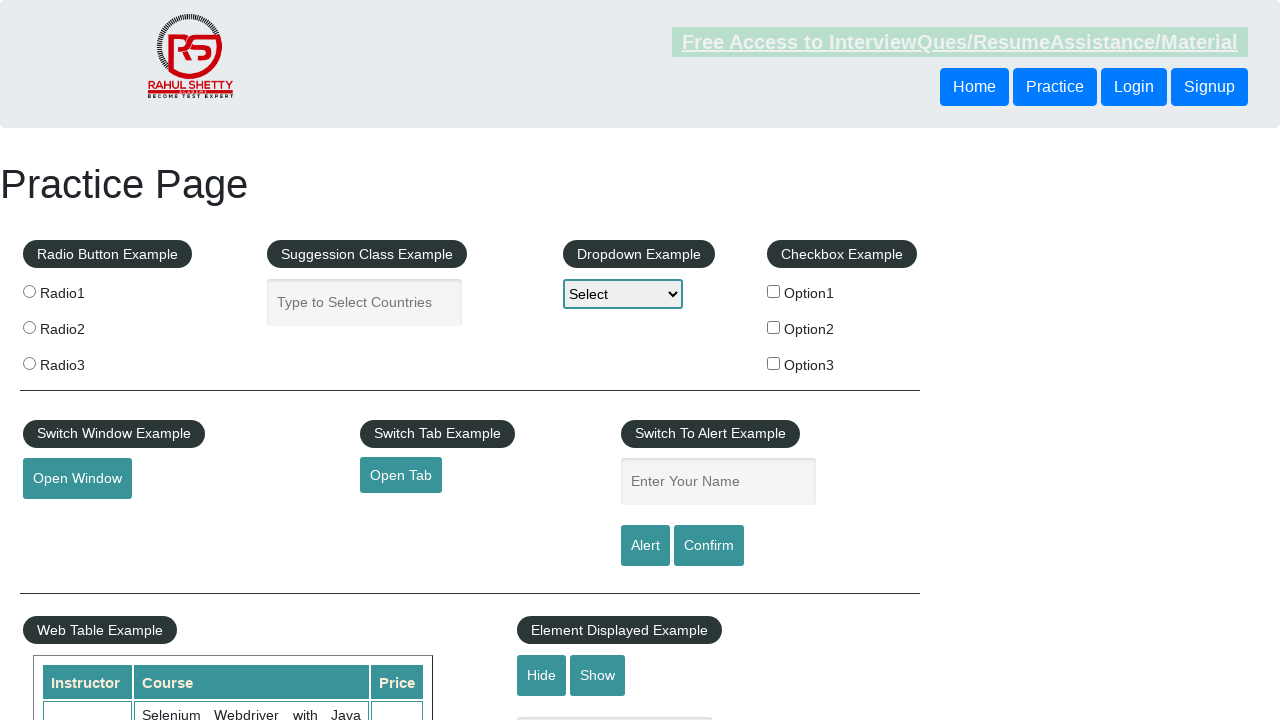

Waited for alert dialog to be processed
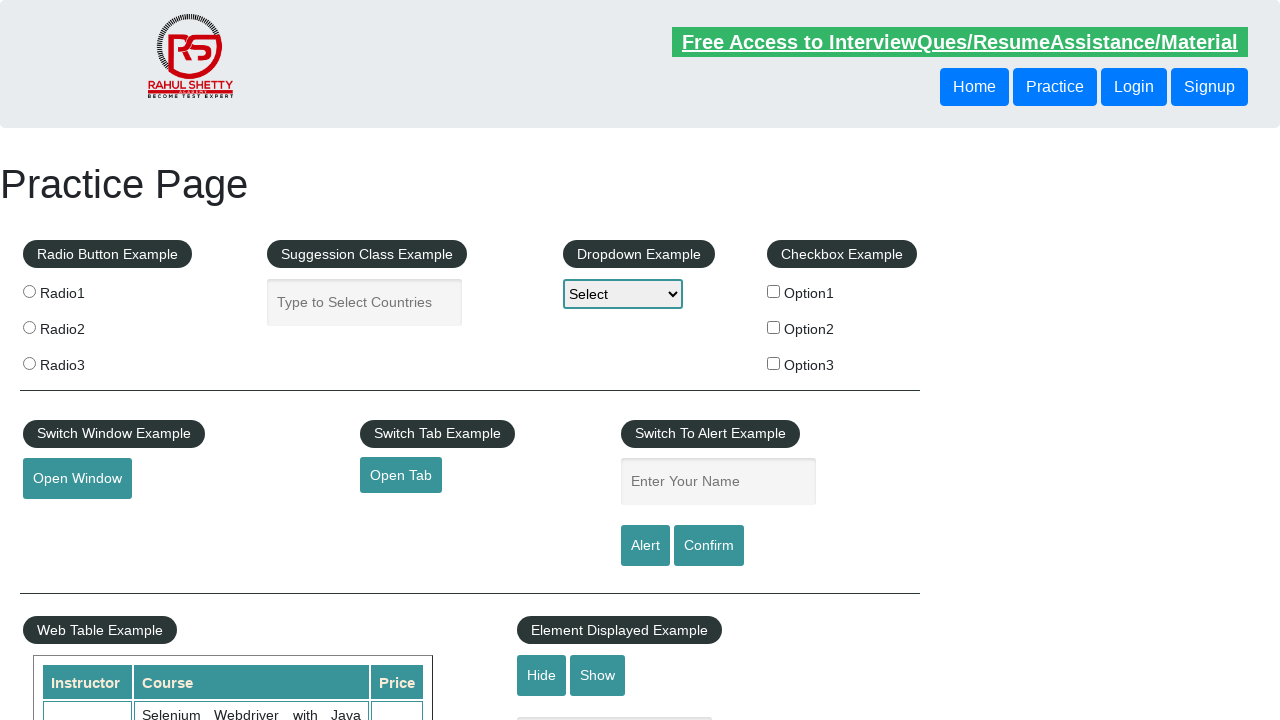

Registered one-time dialog handler for confirm dialog
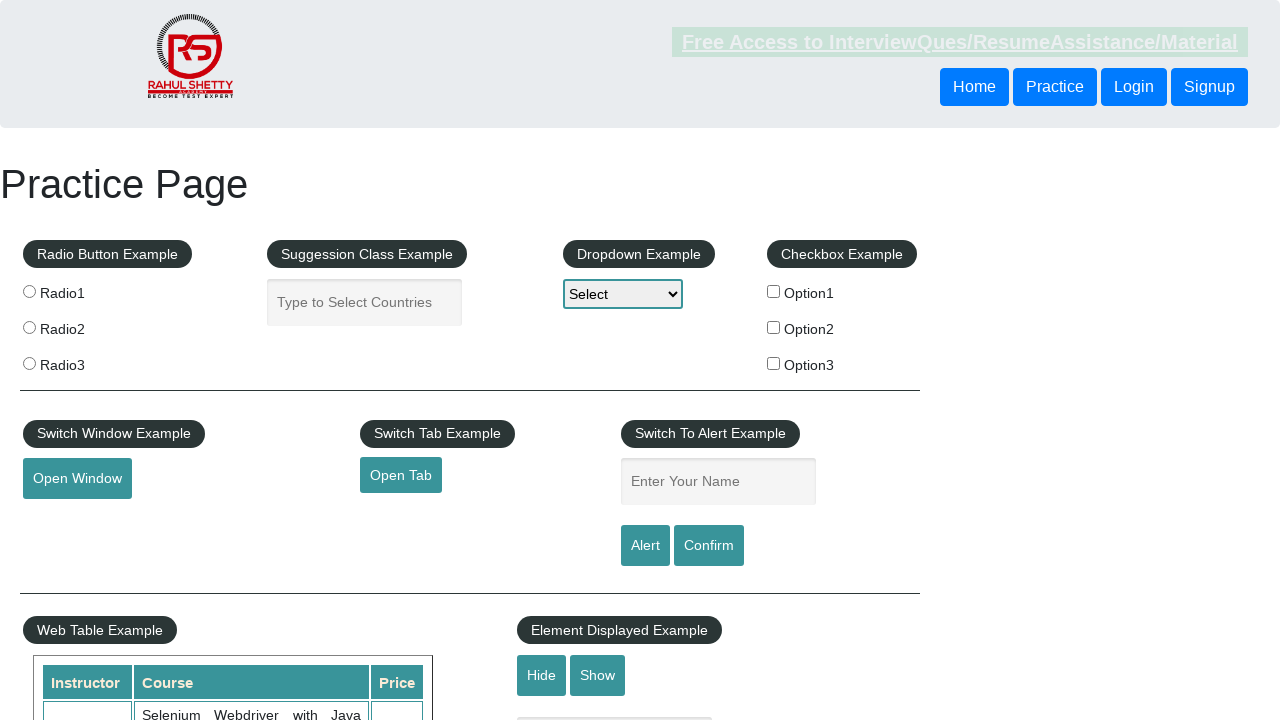

Clicked confirm button to trigger confirm dialog at (709, 546) on #confirmbtn
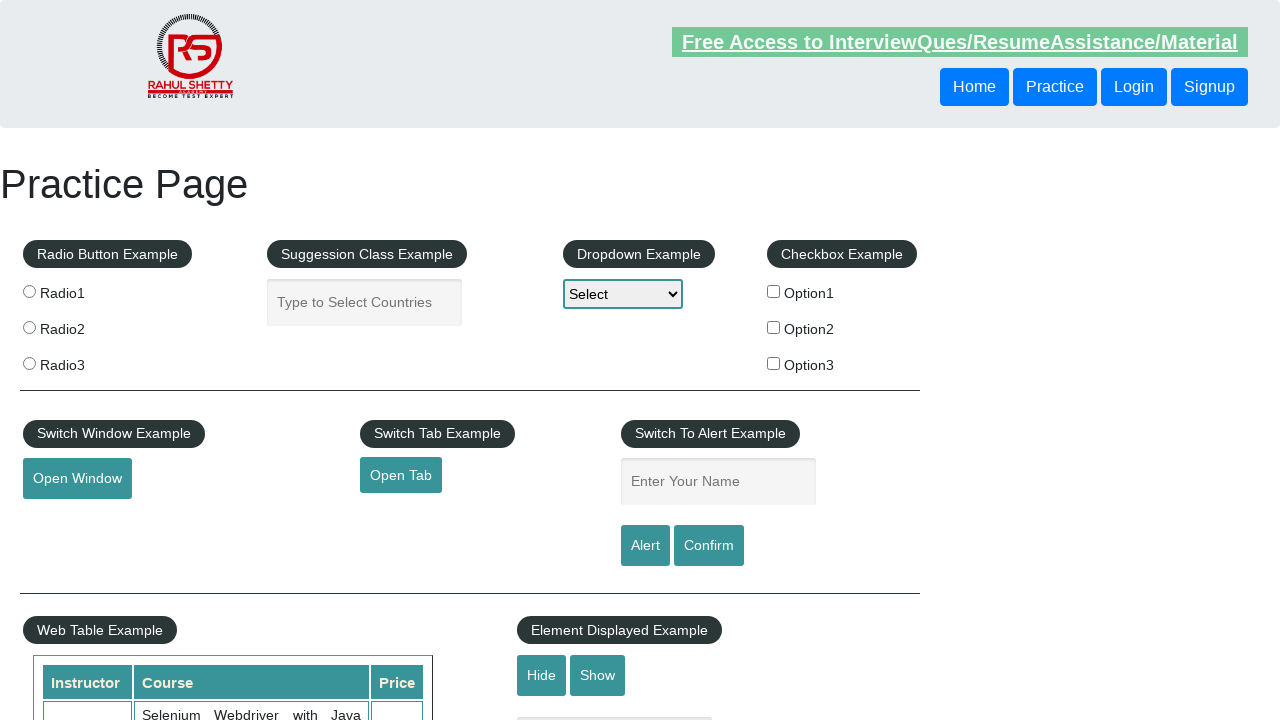

Waited for confirm dialog to be processed
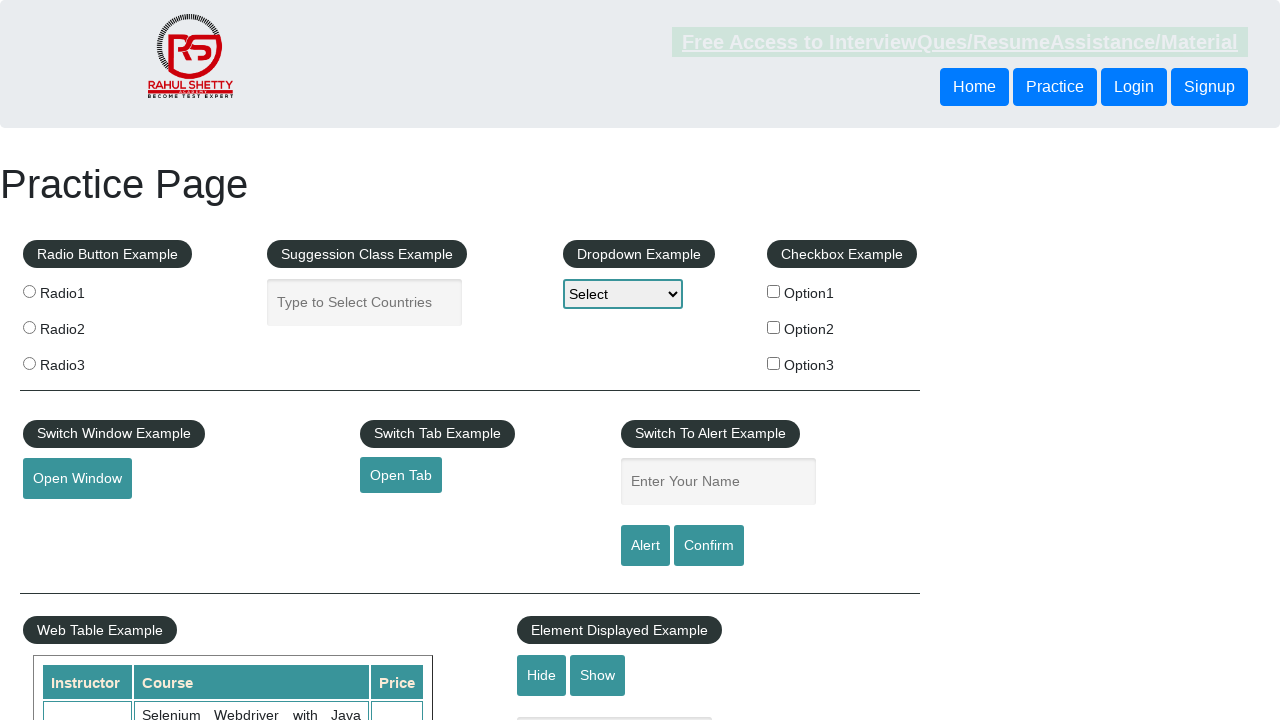

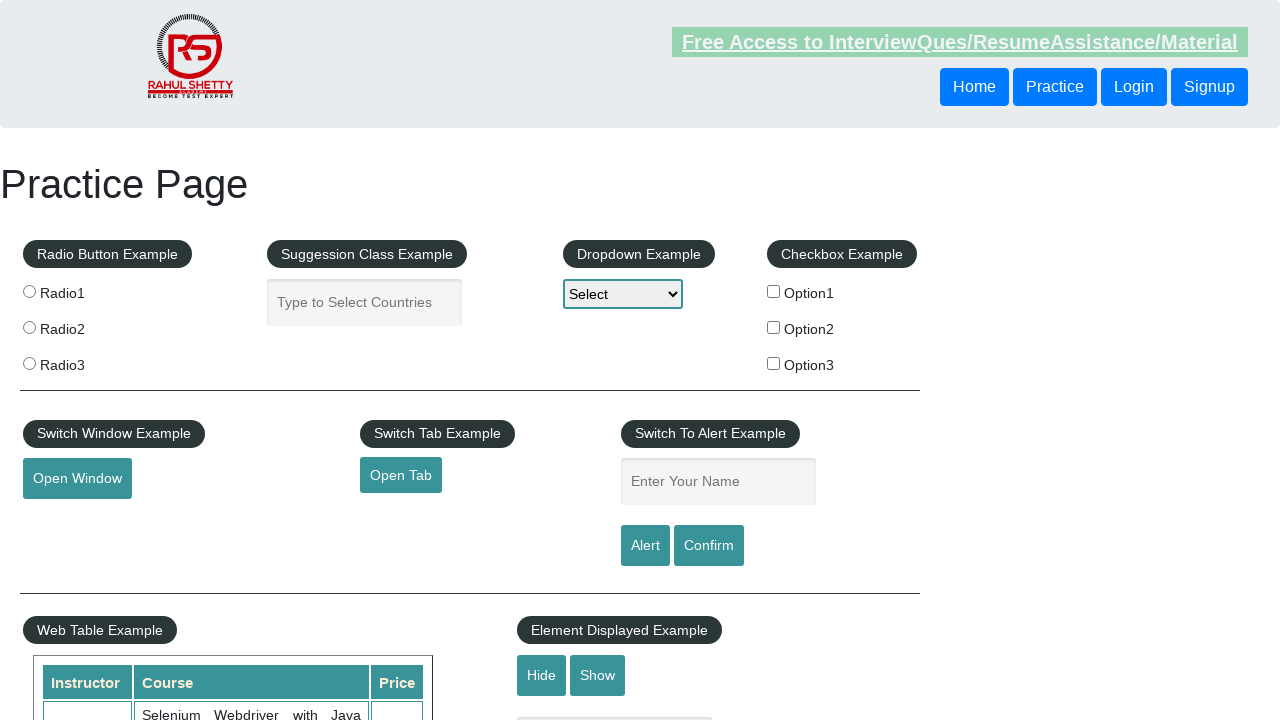